Waits for a specific price to appear, books an item, then solves a mathematical problem and submits the answer

Starting URL: https://suninjuly.github.io/explicit_wait2.html

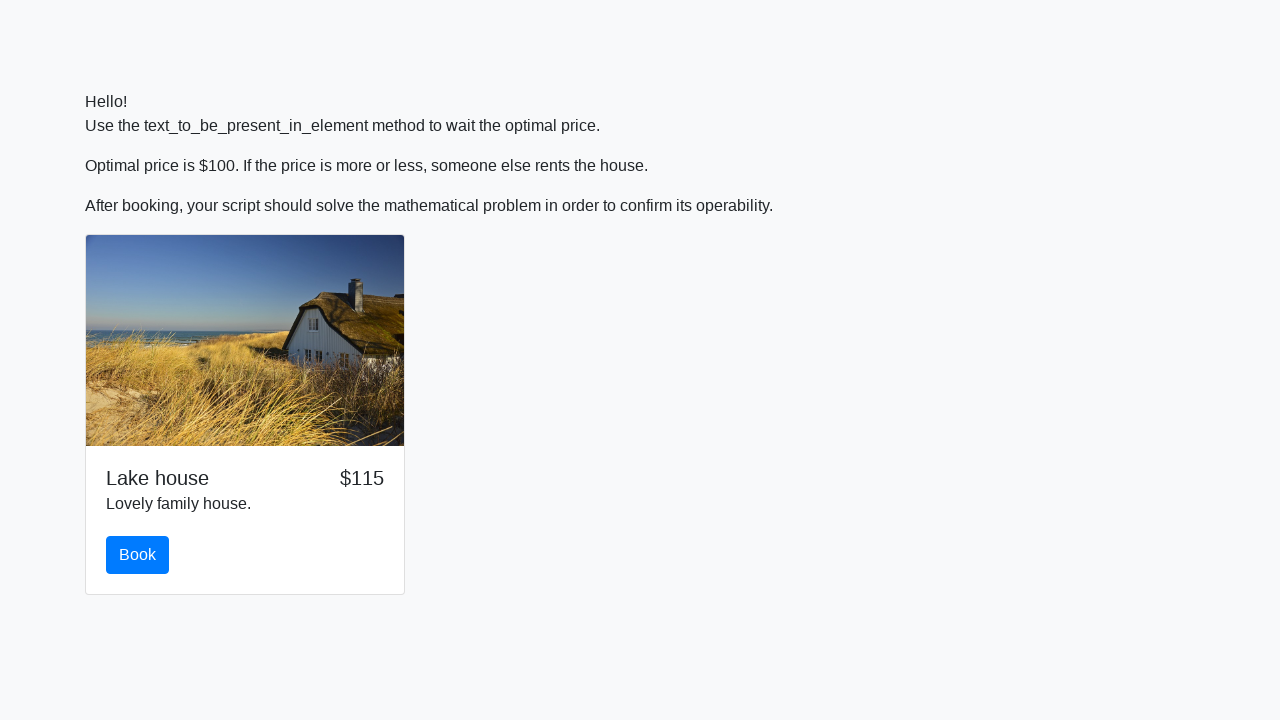

Waited for price to reach $100
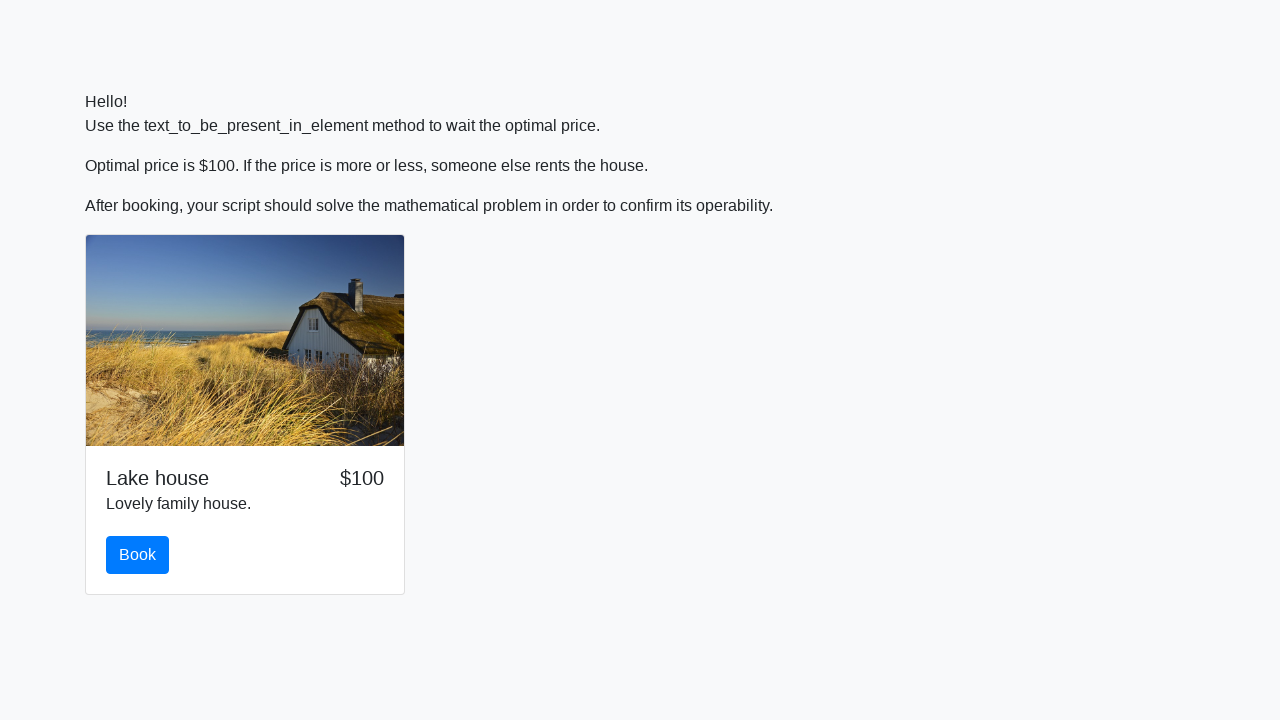

Clicked the book button at (138, 555) on #book
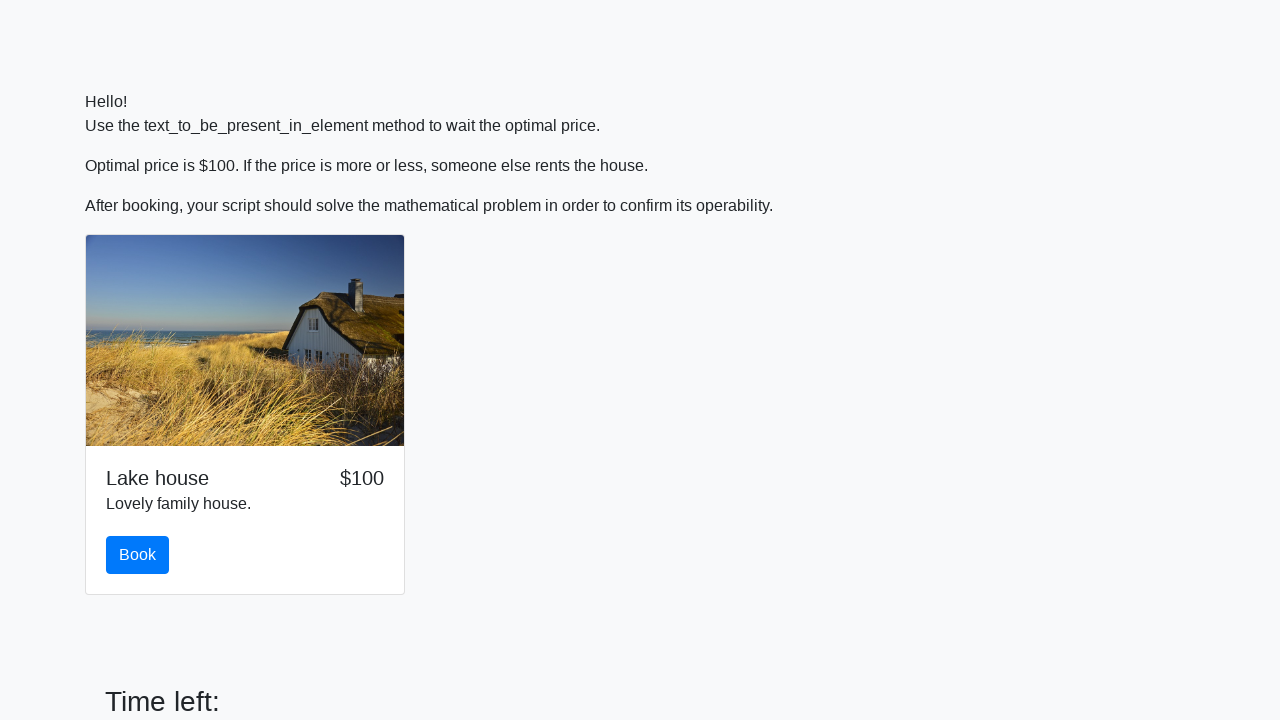

Scrolled to bottom of page
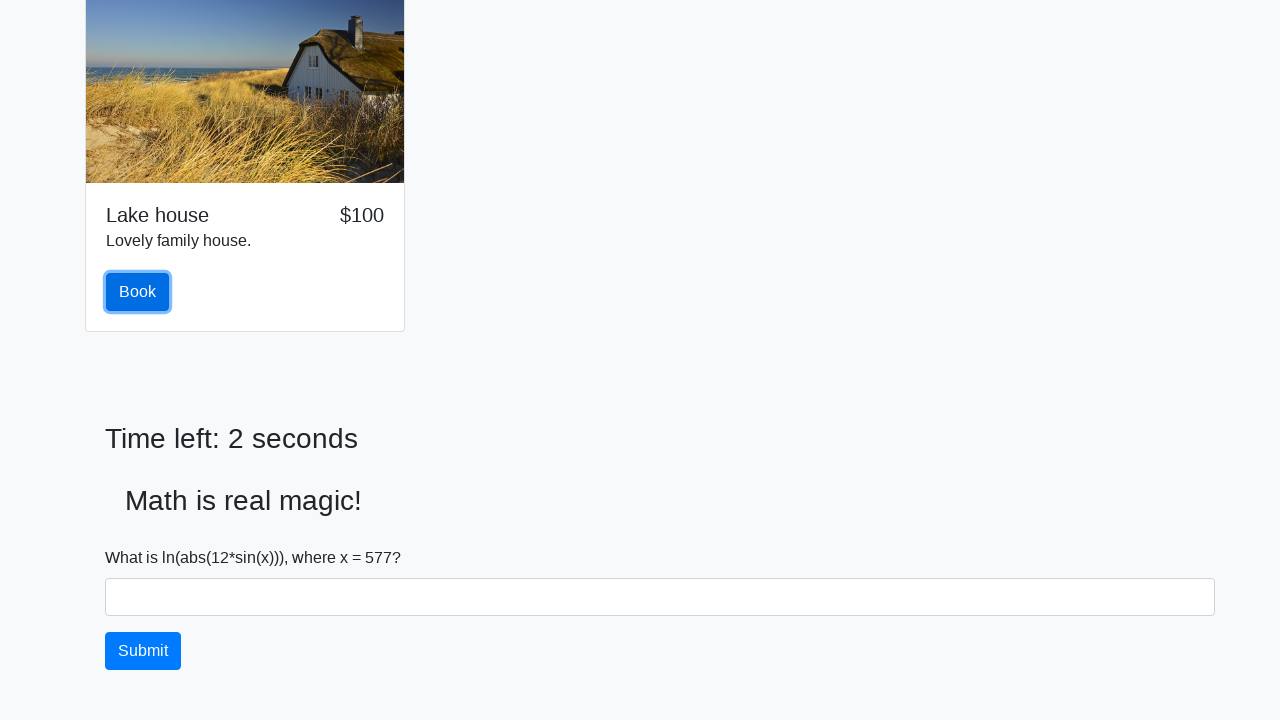

Retrieved x value from page: 577
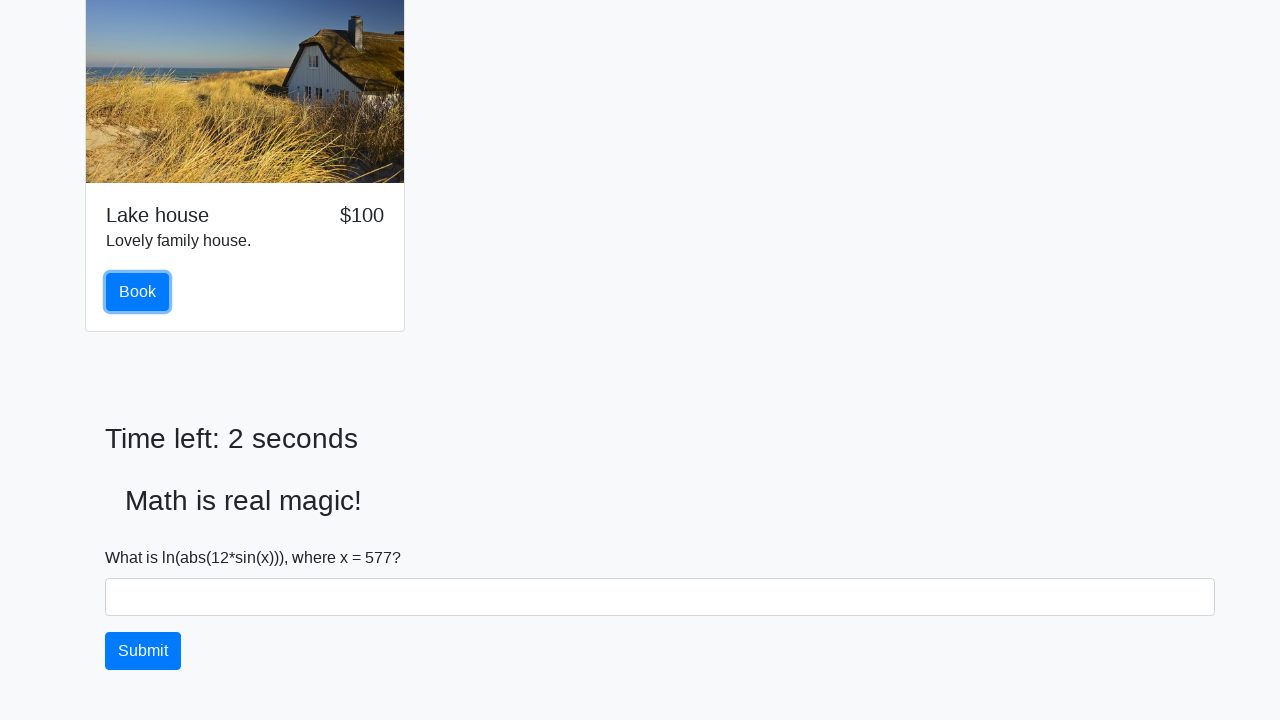

Calculated answer using formula: 2.3444207527640946
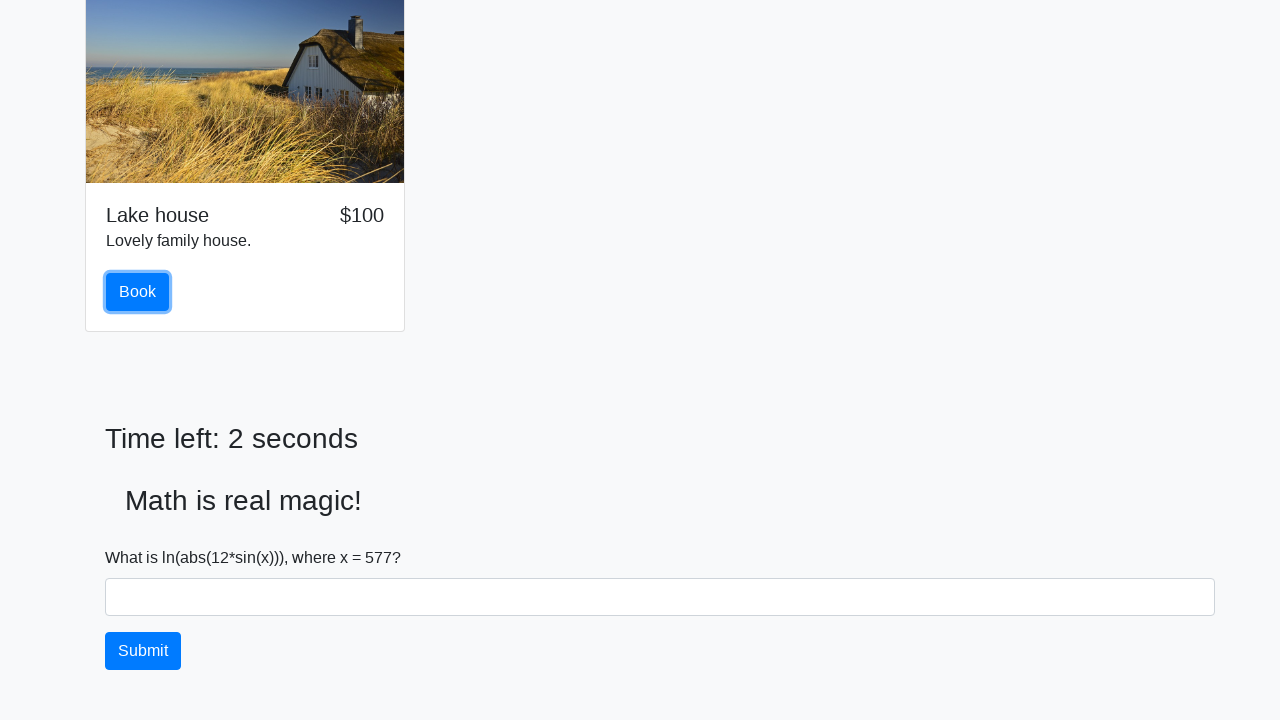

Filled answer field with calculated value on #answer
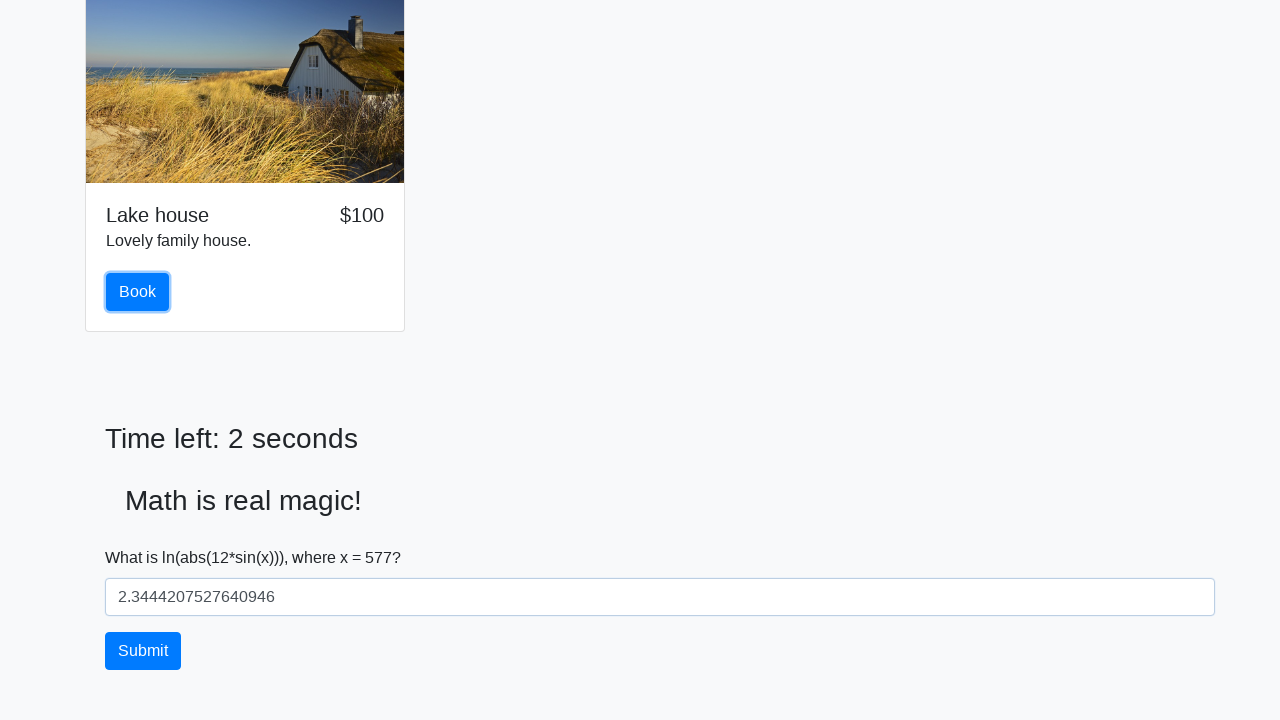

Clicked submit button to submit the form at (143, 651) on button[type='submit']
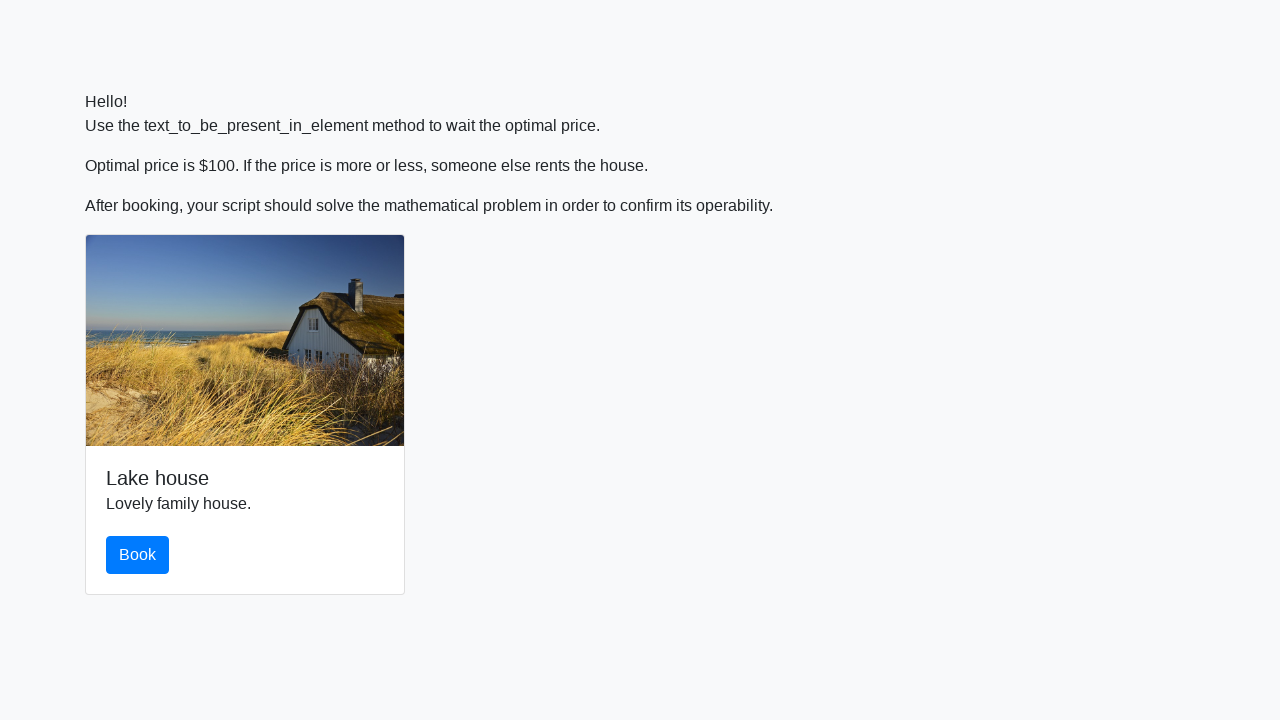

Set up dialog handler to accept alerts
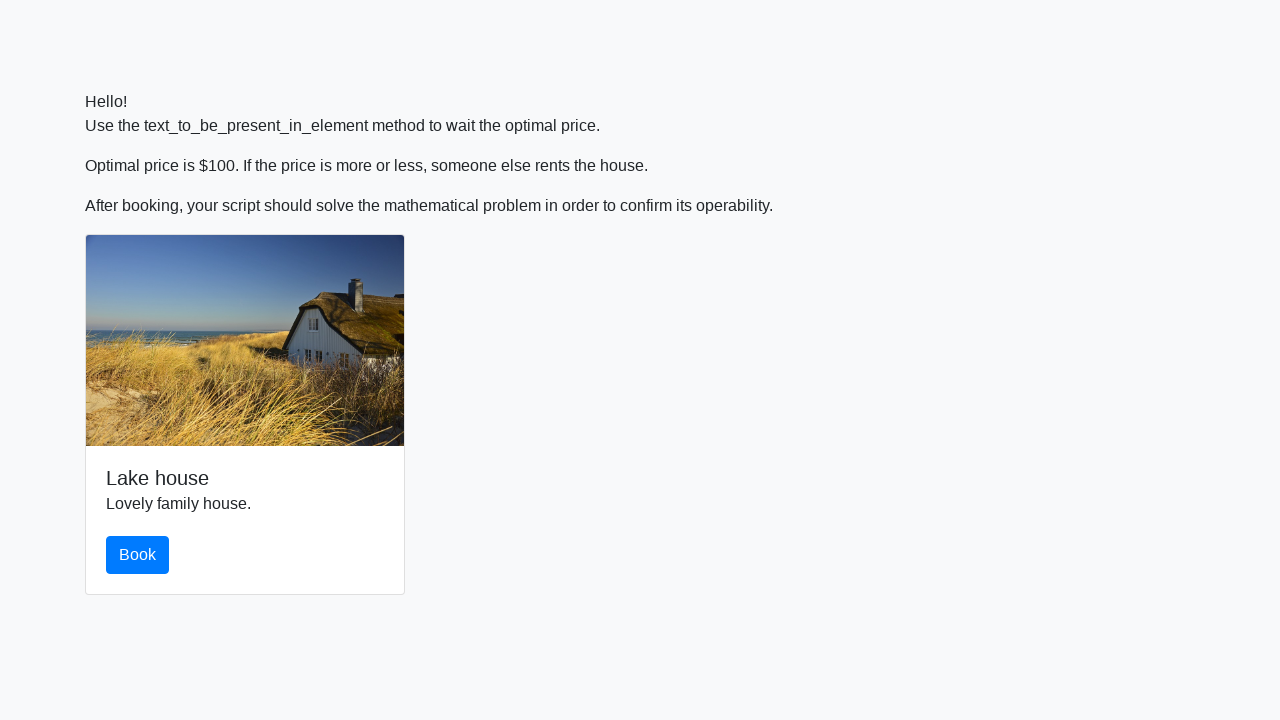

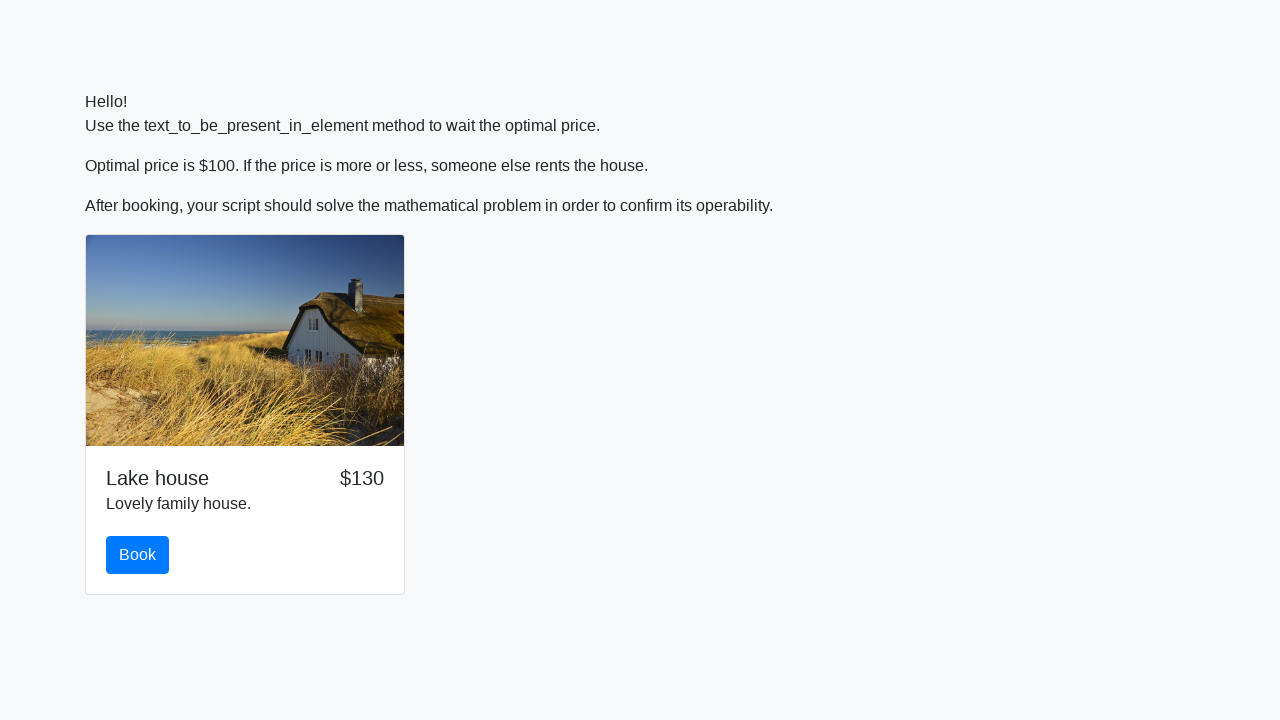